Tests various UI controls including dropdown selection, radio button interaction, and checkbox toggling on a practice page

Starting URL: https://rahulshettyacademy.com/loginpagePractise/

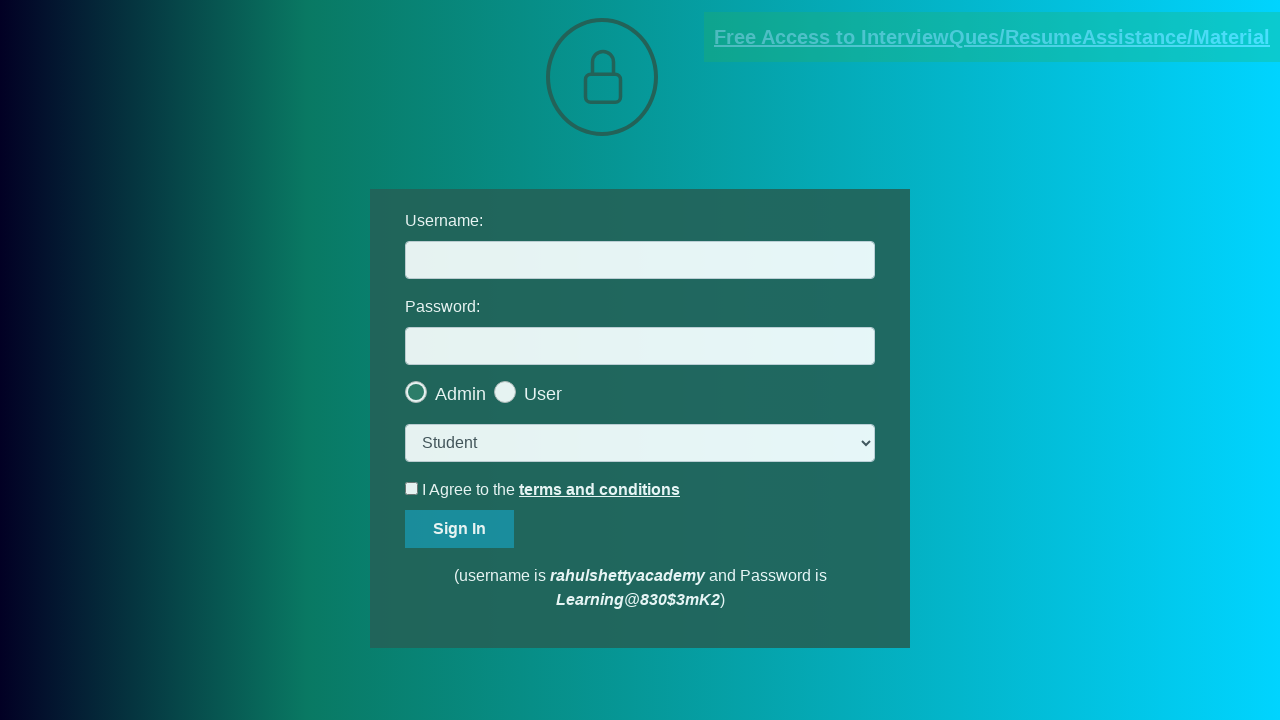

Selected 'consult' option from dropdown on xpath=//select[@class='form-control']
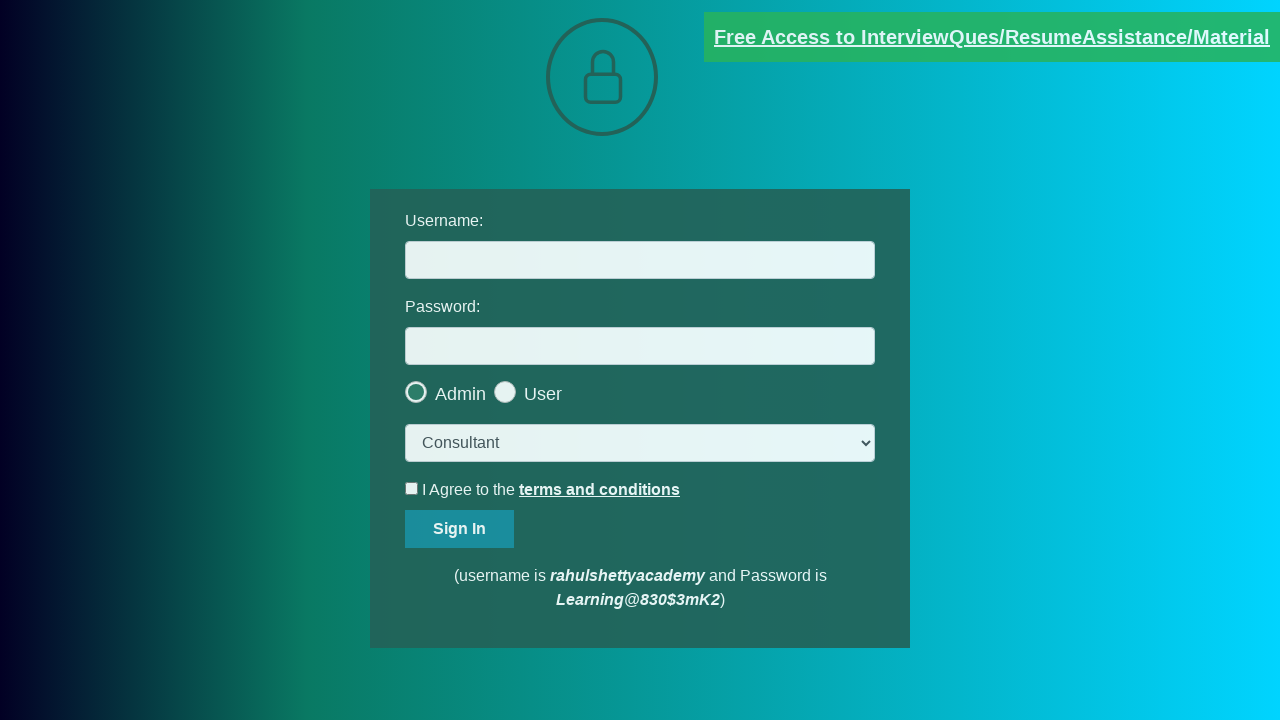

Clicked the last radio button at (543, 394) on .radiotextsty >> nth=-1
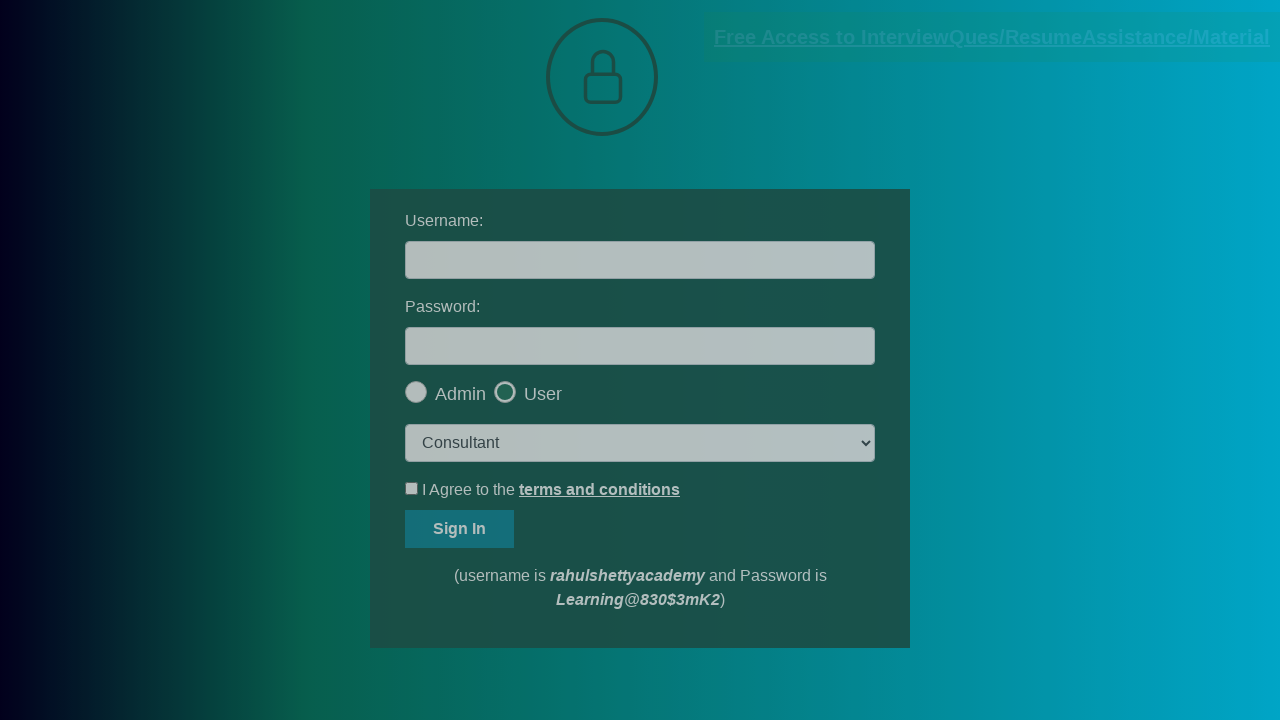

Clicked popup okay button at (698, 144) on #okayBtn
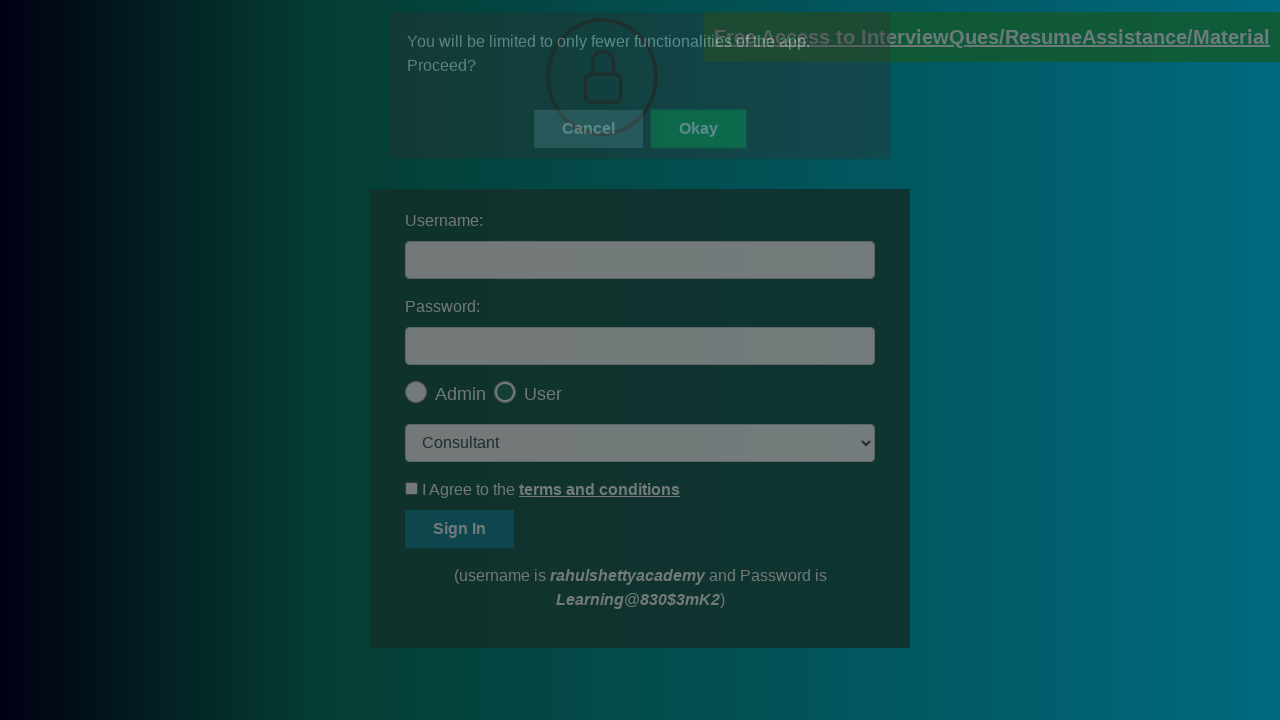

Verified radio button is checked
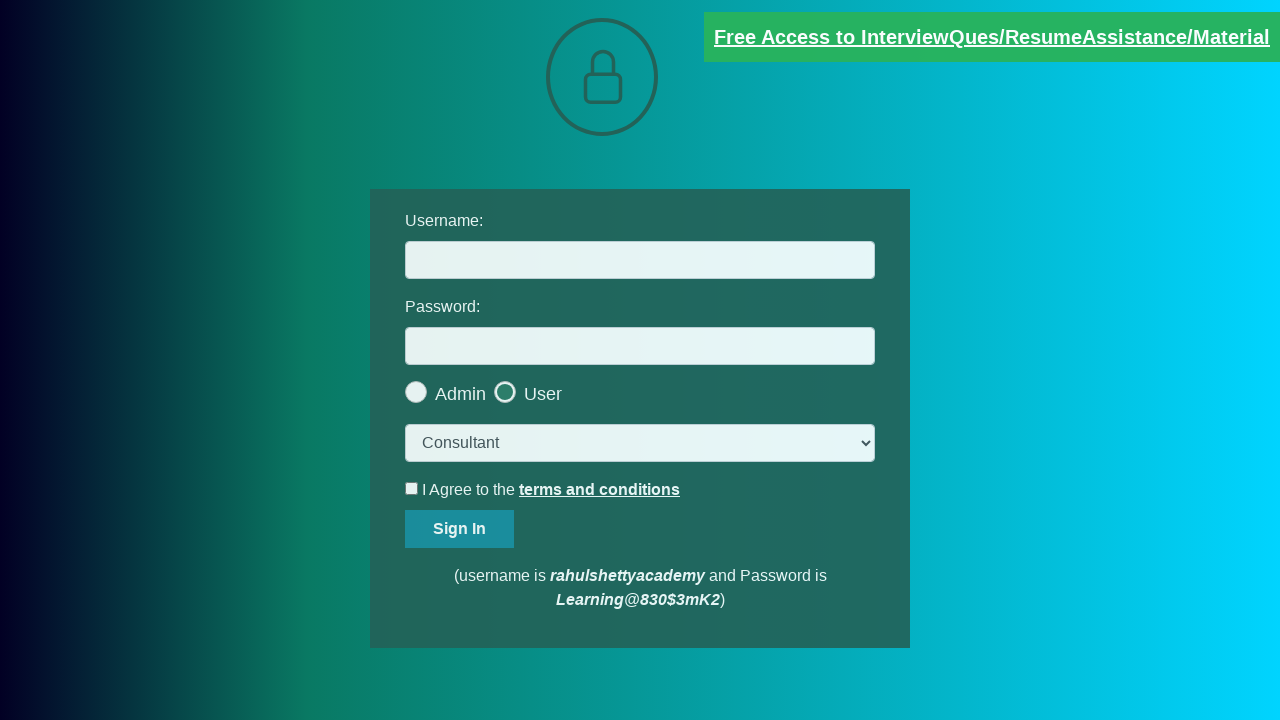

Clicked checkbox to enable it at (412, 488) on #terms
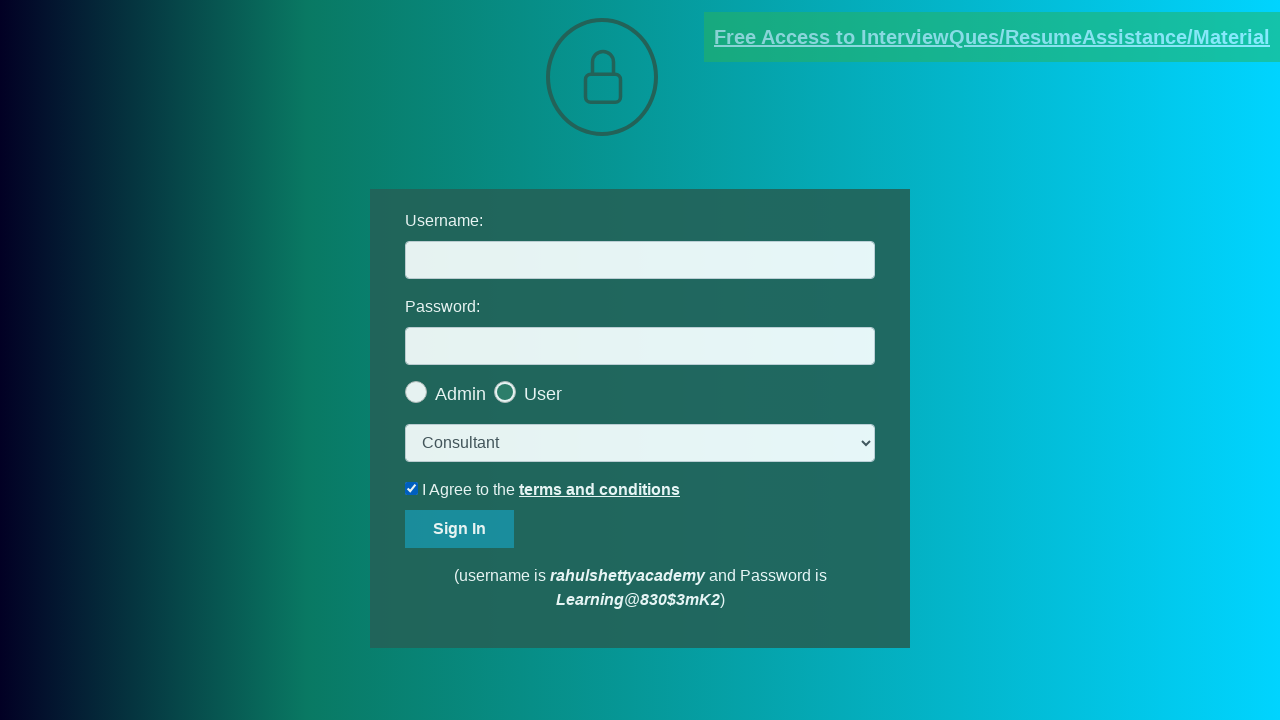

Verified checkbox is checked
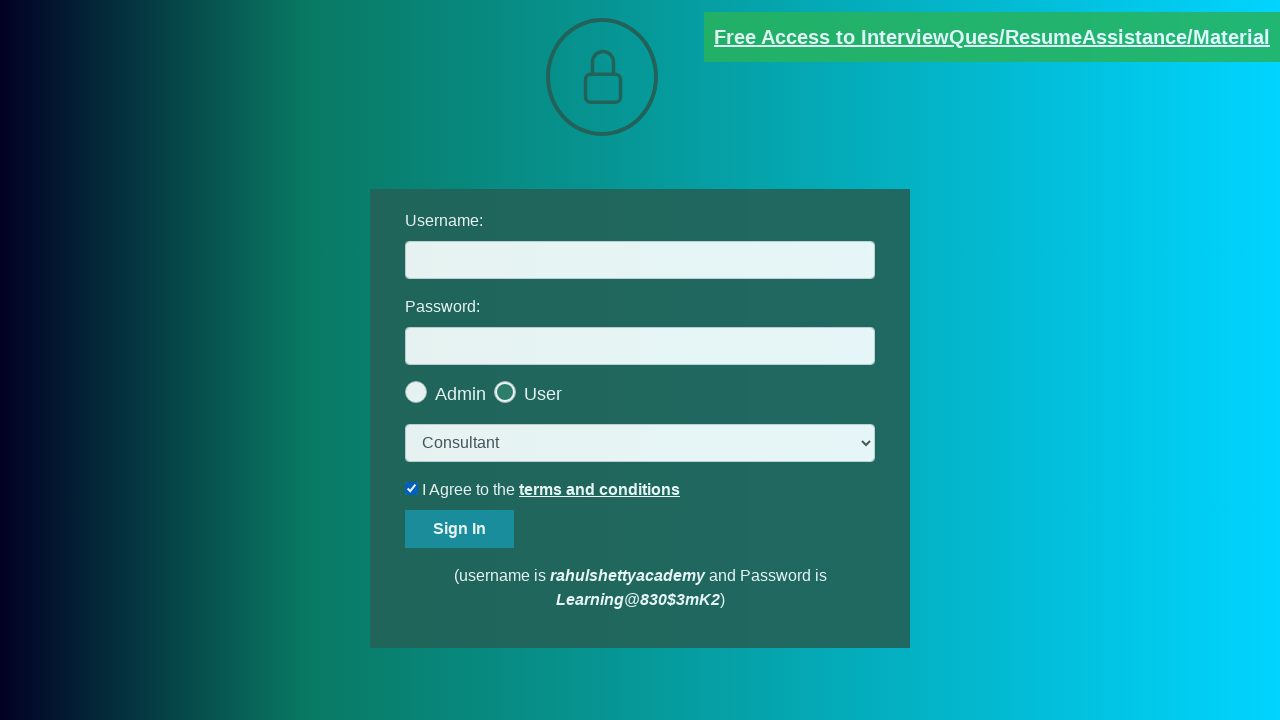

Unchecked the checkbox at (412, 488) on #terms
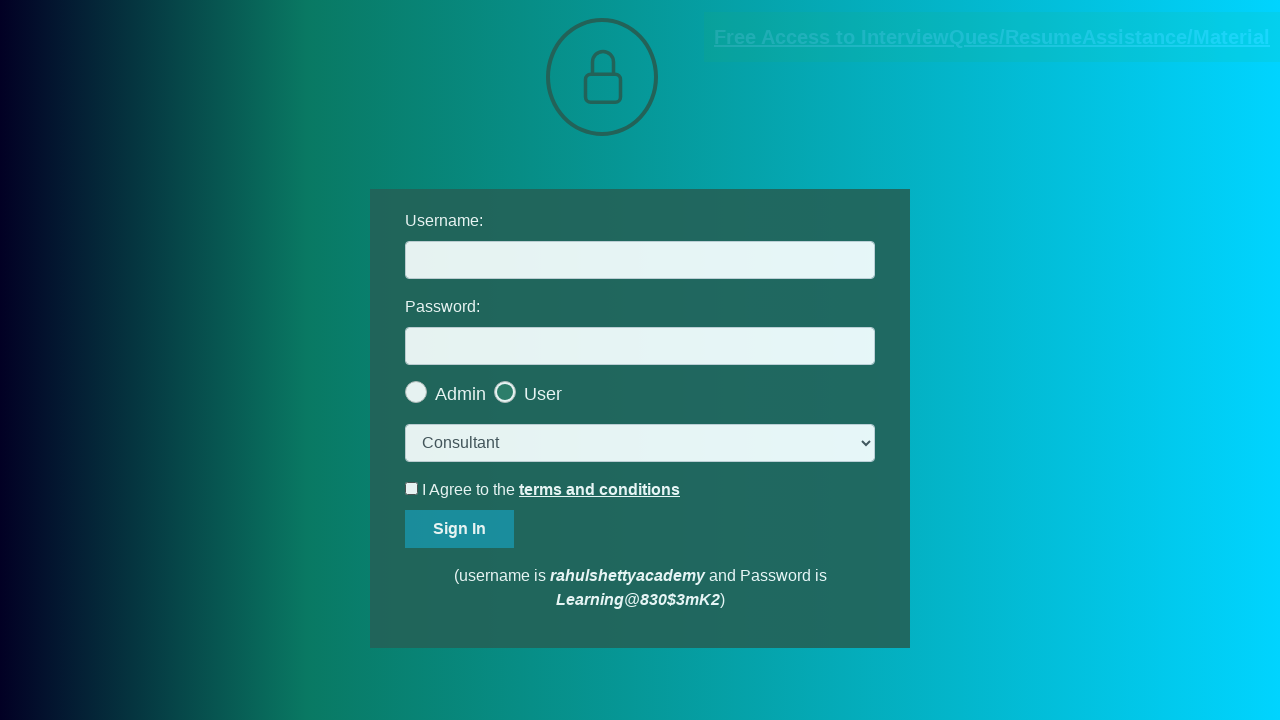

Verified document link has 'blinkingText' class attribute
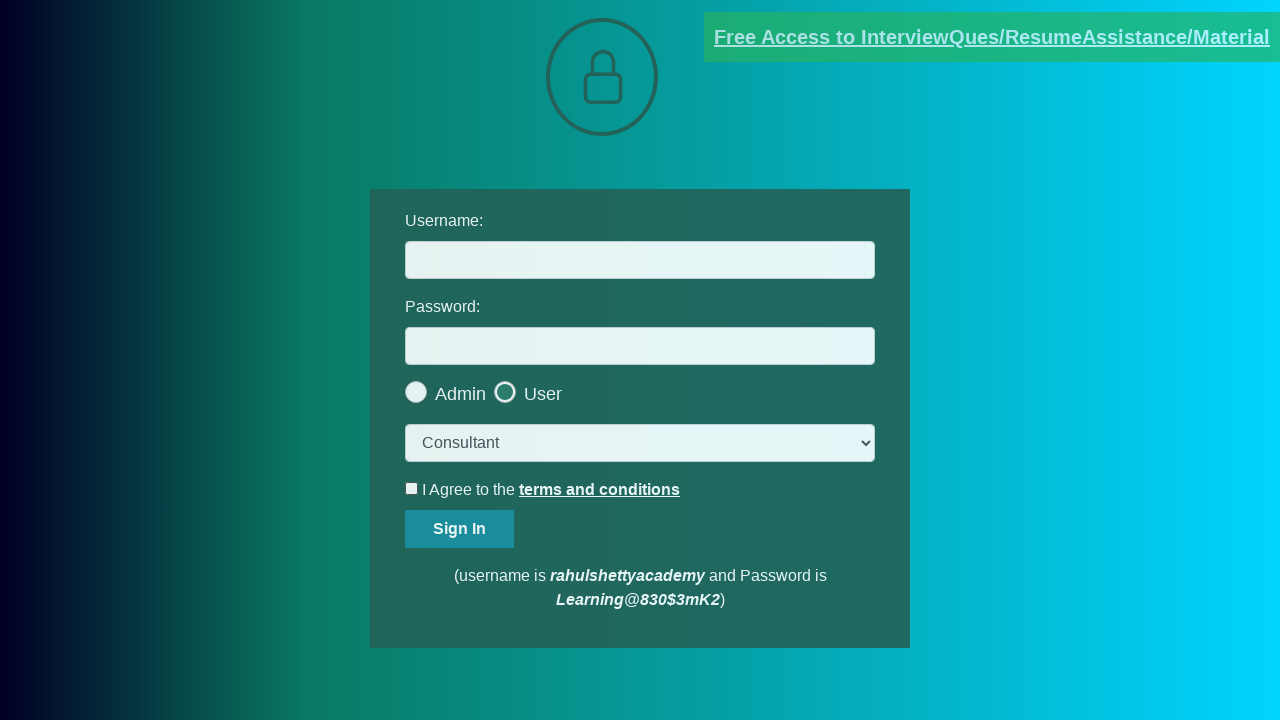

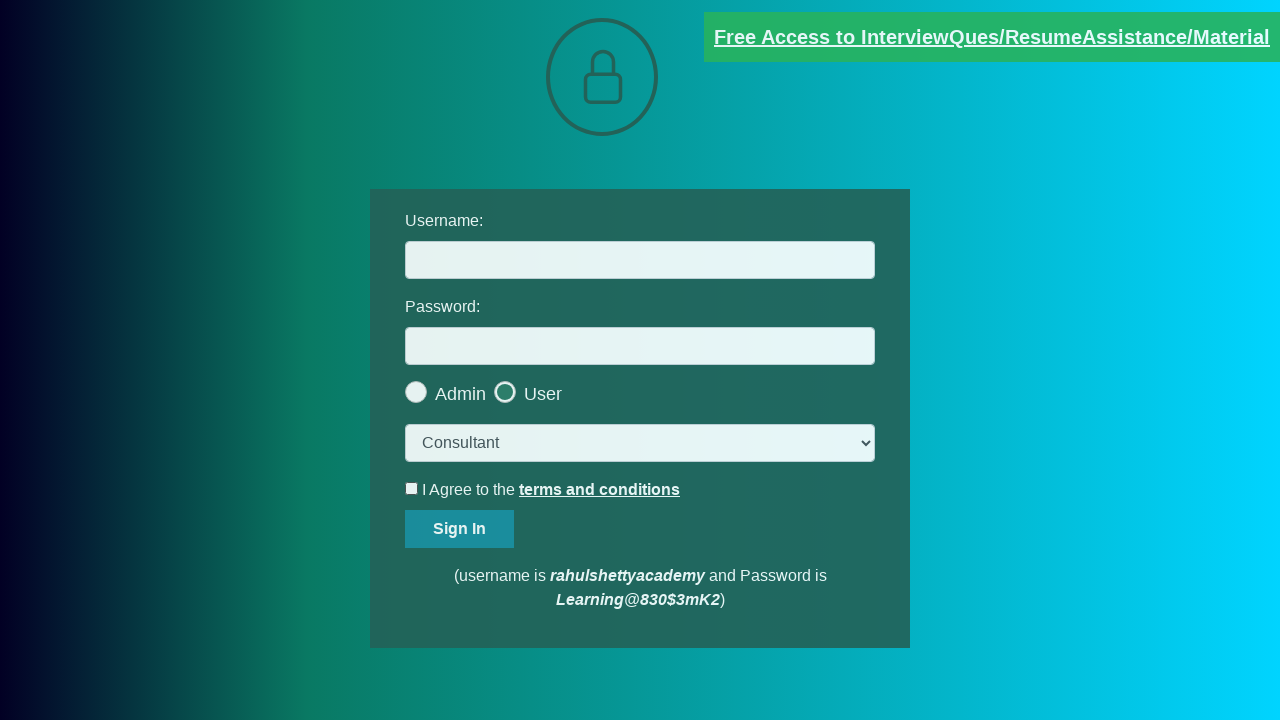